Tests checkbox interaction by clicking on an unchecked checkbox to verify it becomes checked.

Starting URL: https://www.selenium.dev/selenium/web/web-form.html

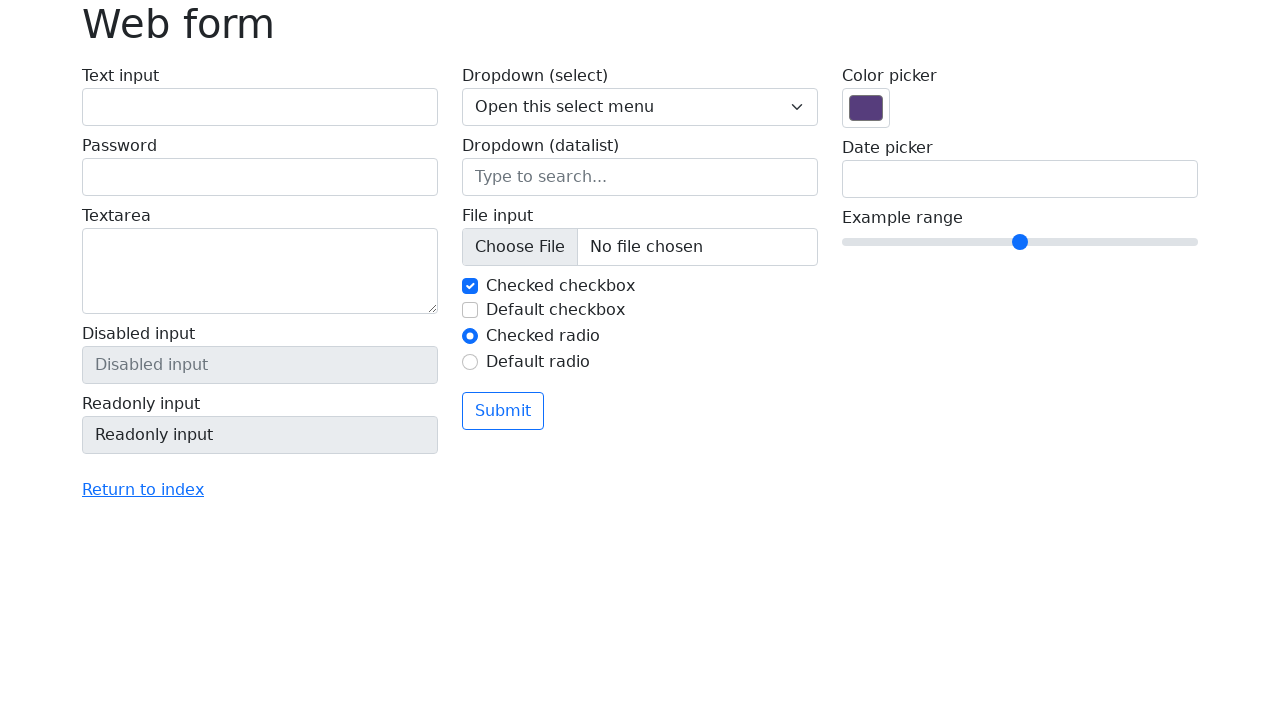

Navigated to web form page
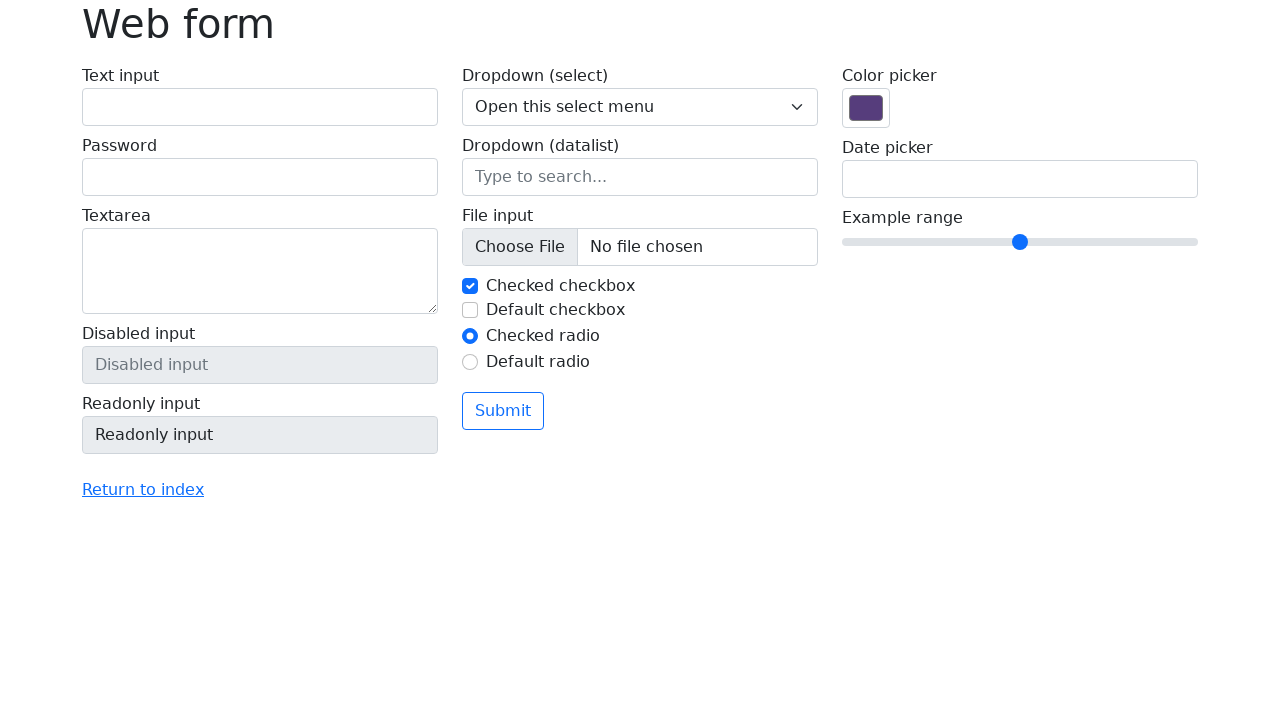

Clicked on unchecked checkbox to check it at (470, 310) on #my-check-2
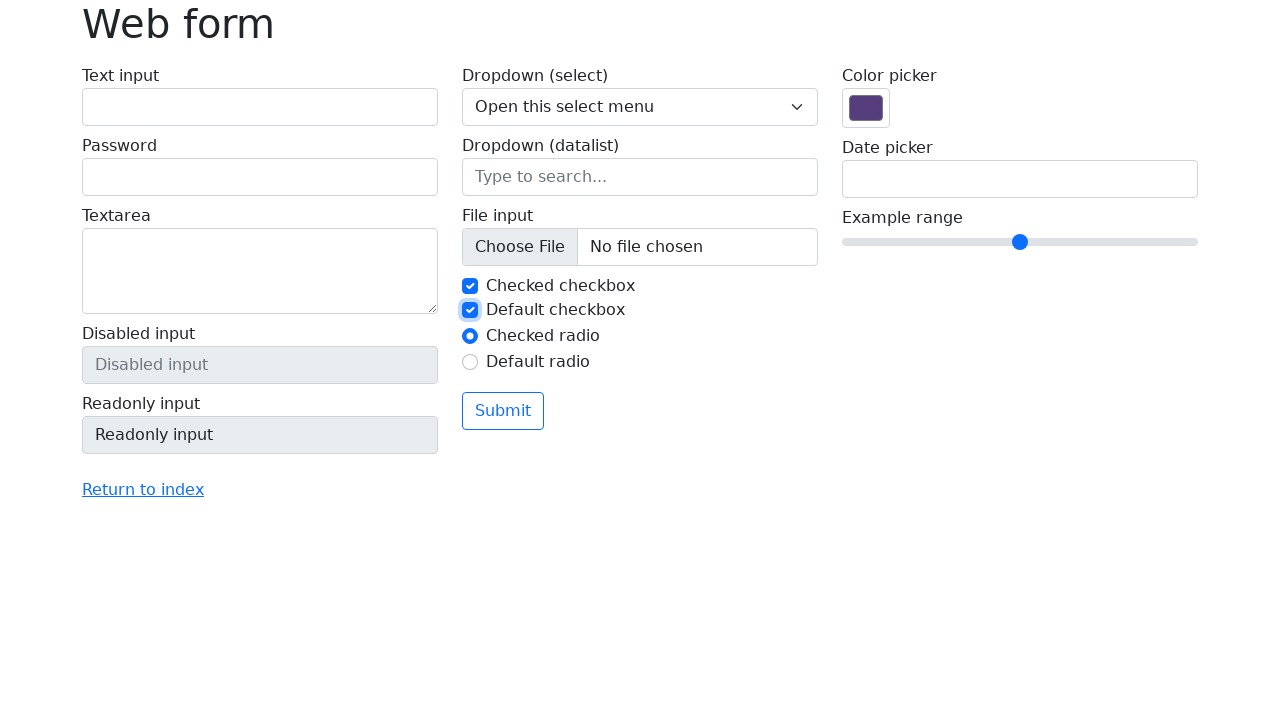

Verified checkbox is now checked
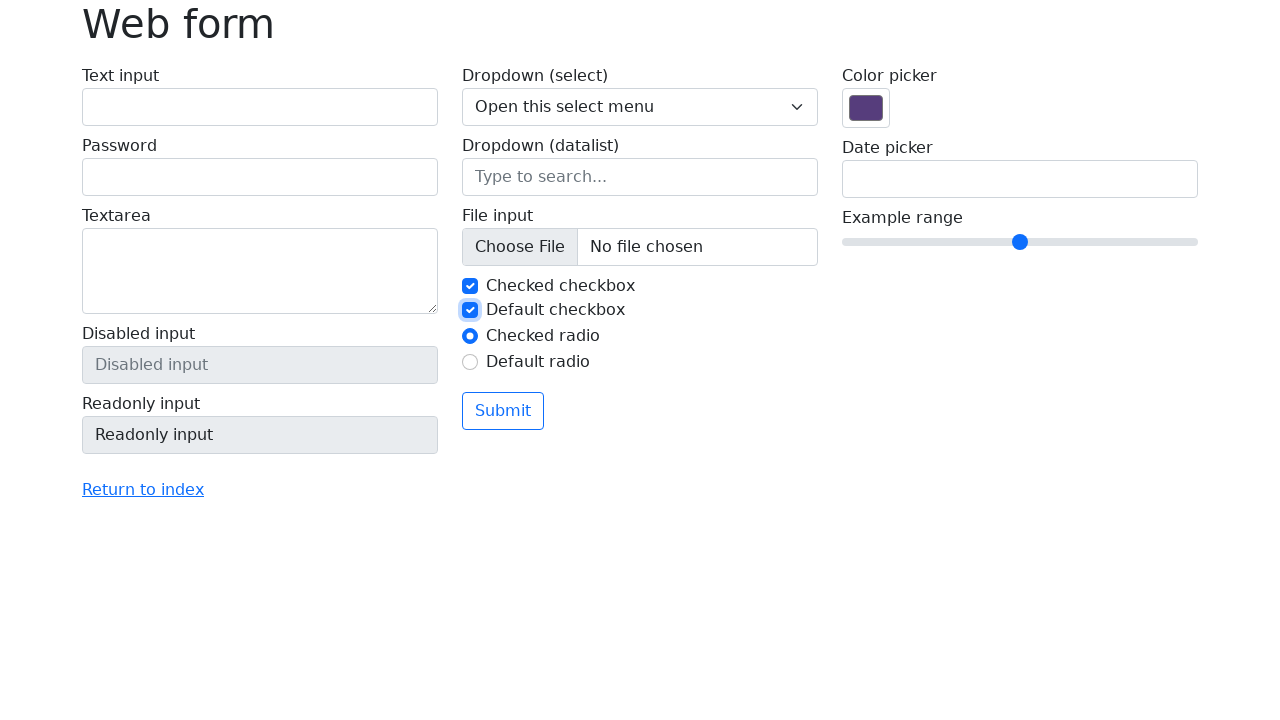

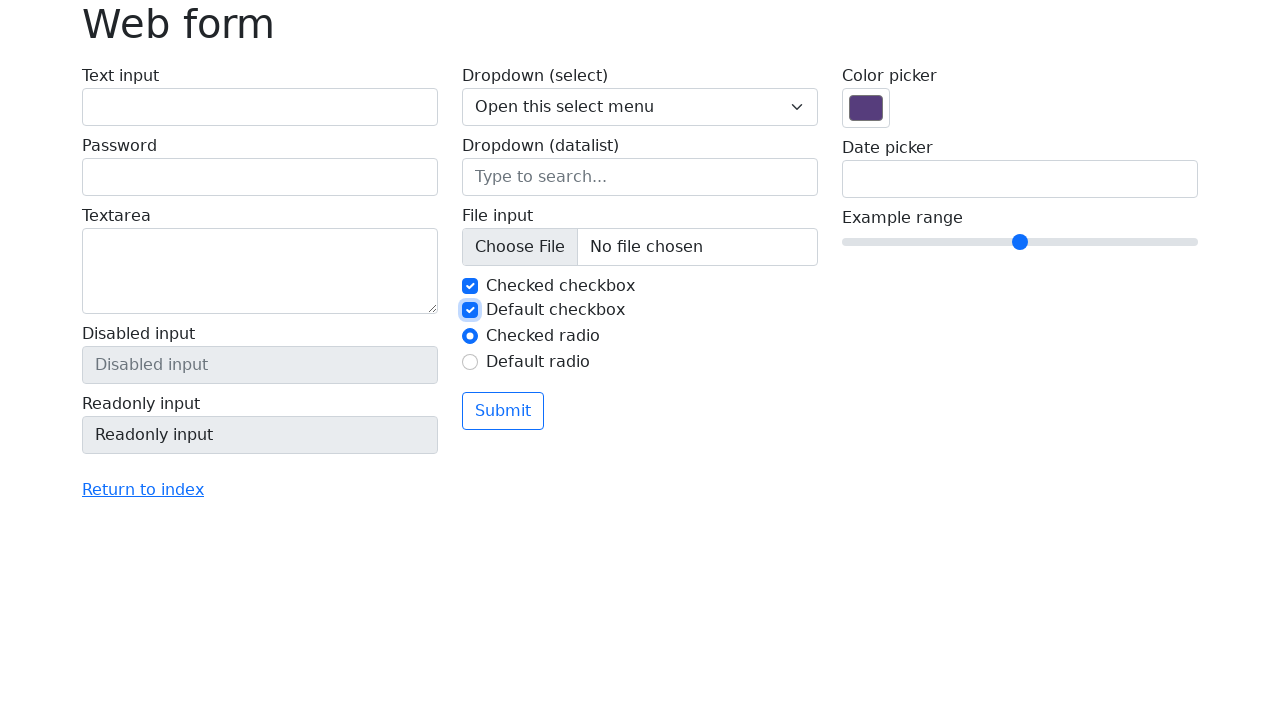